Tests page navigation by clicking a link to a basic test page and then filling a first name input field with a value

Starting URL: https://testeroprogramowania.github.io/selenium/

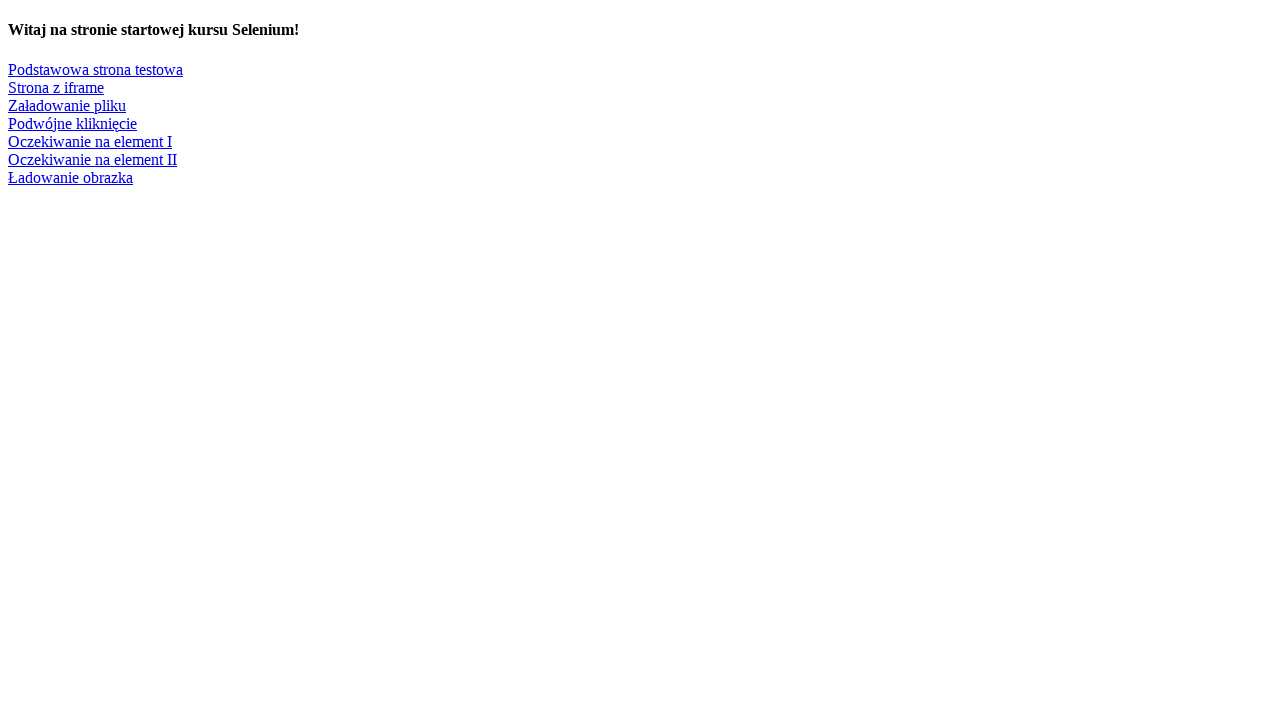

Clicked link to 'Podstawowa strona testowa' (Basic test page) at (96, 69) on a:text('Podstawowa strona testowa')
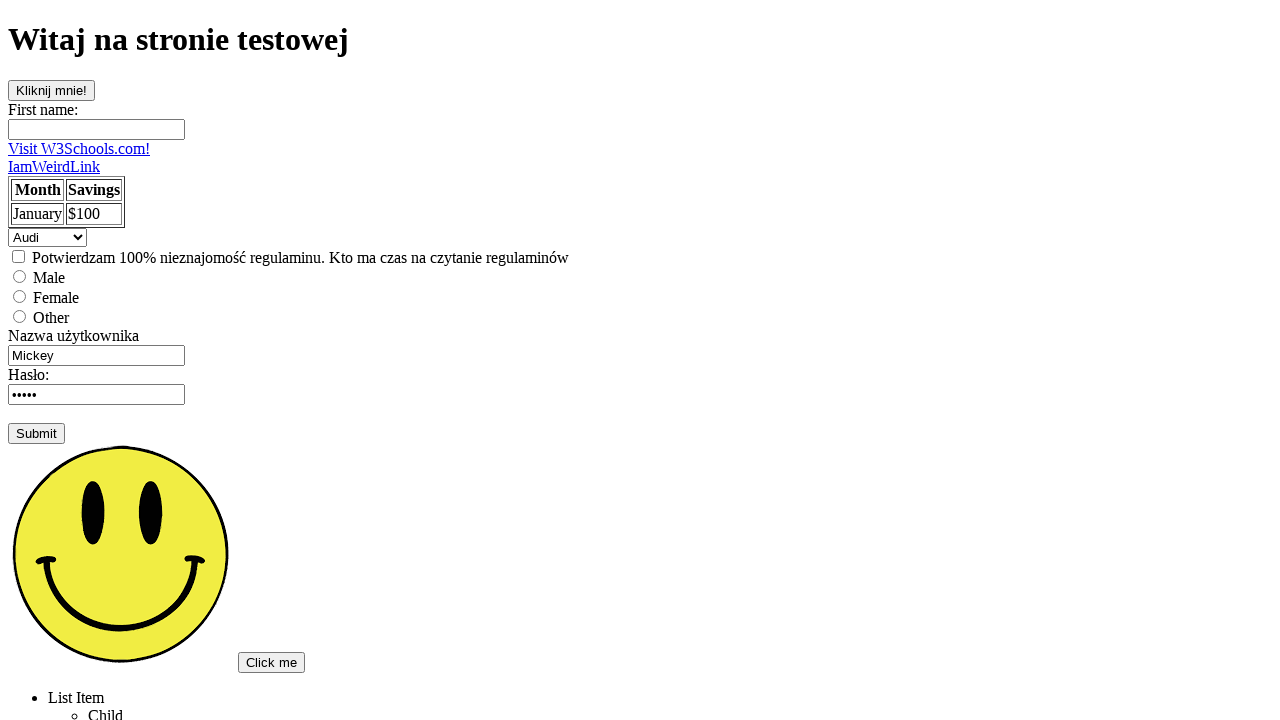

First name input field loaded on basic test page
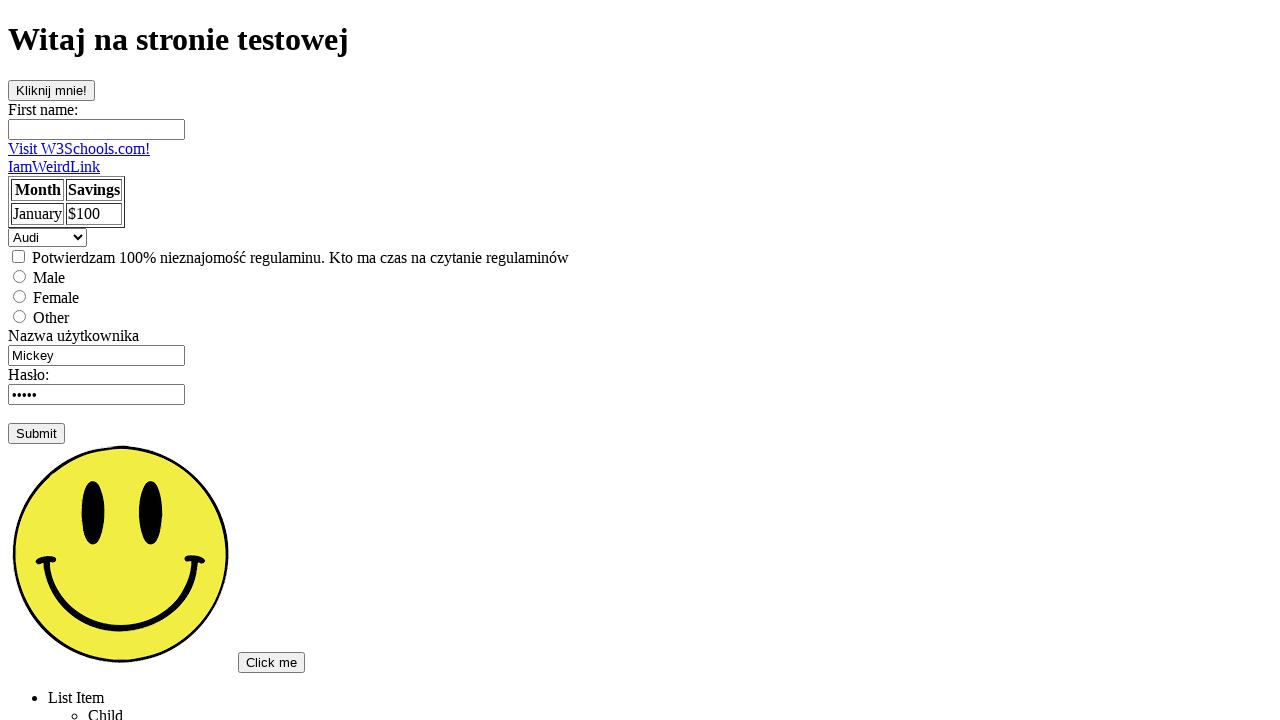

Filled first name input field with 'Bartek' on input[name='fname']
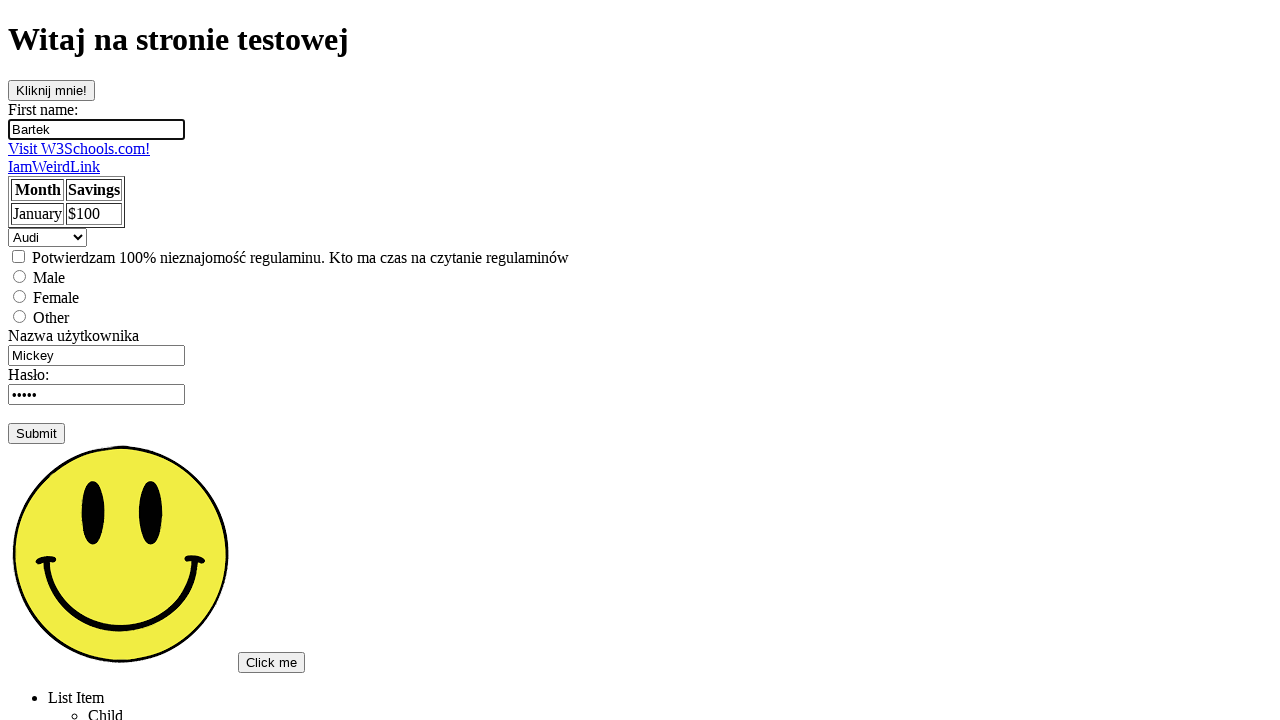

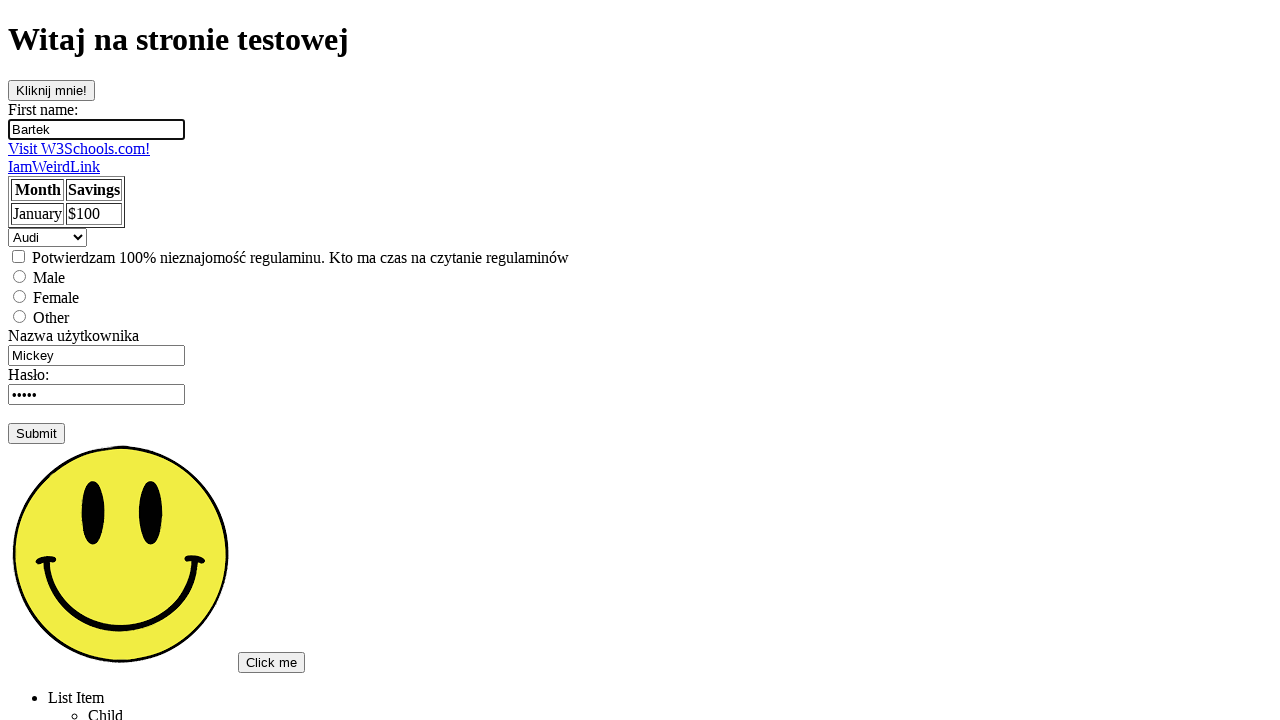